Tests HTML table navigation by scrolling to the table and locating specific cell data based on a key value and column name

Starting URL: https://www.w3schools.com/html/html_tables.asp

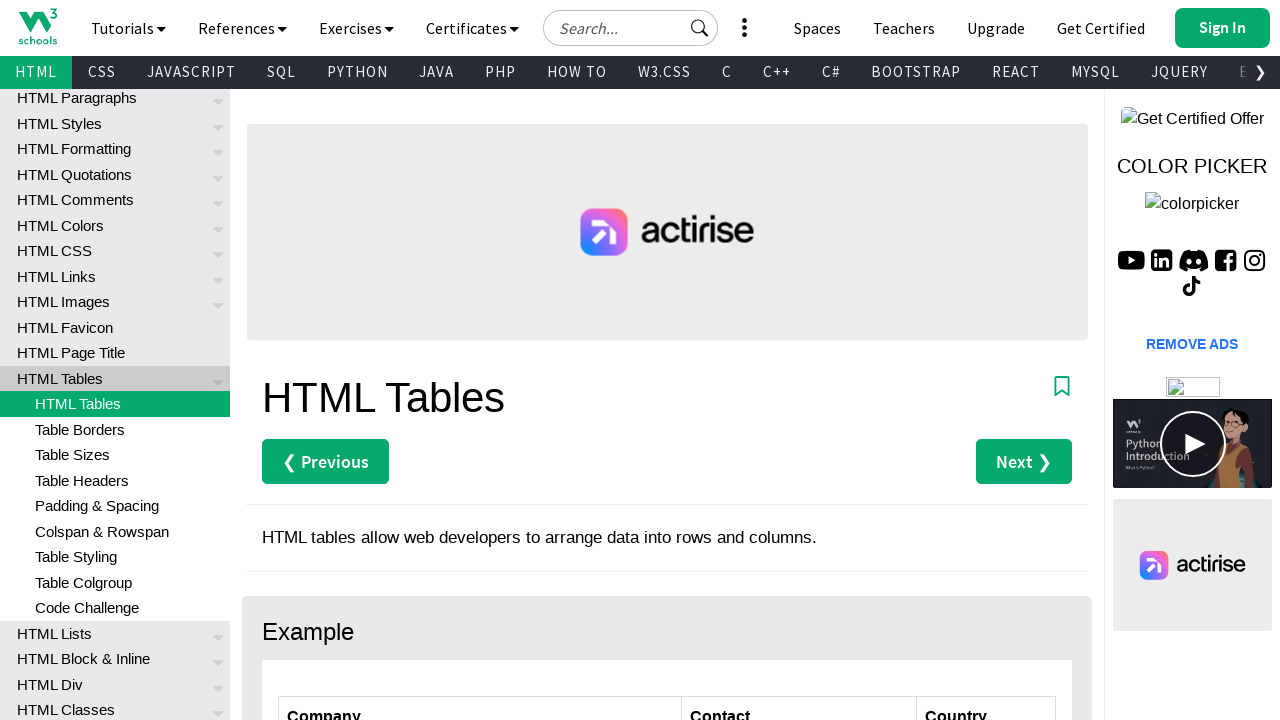

Scrolled down by 300 pixels to view the table
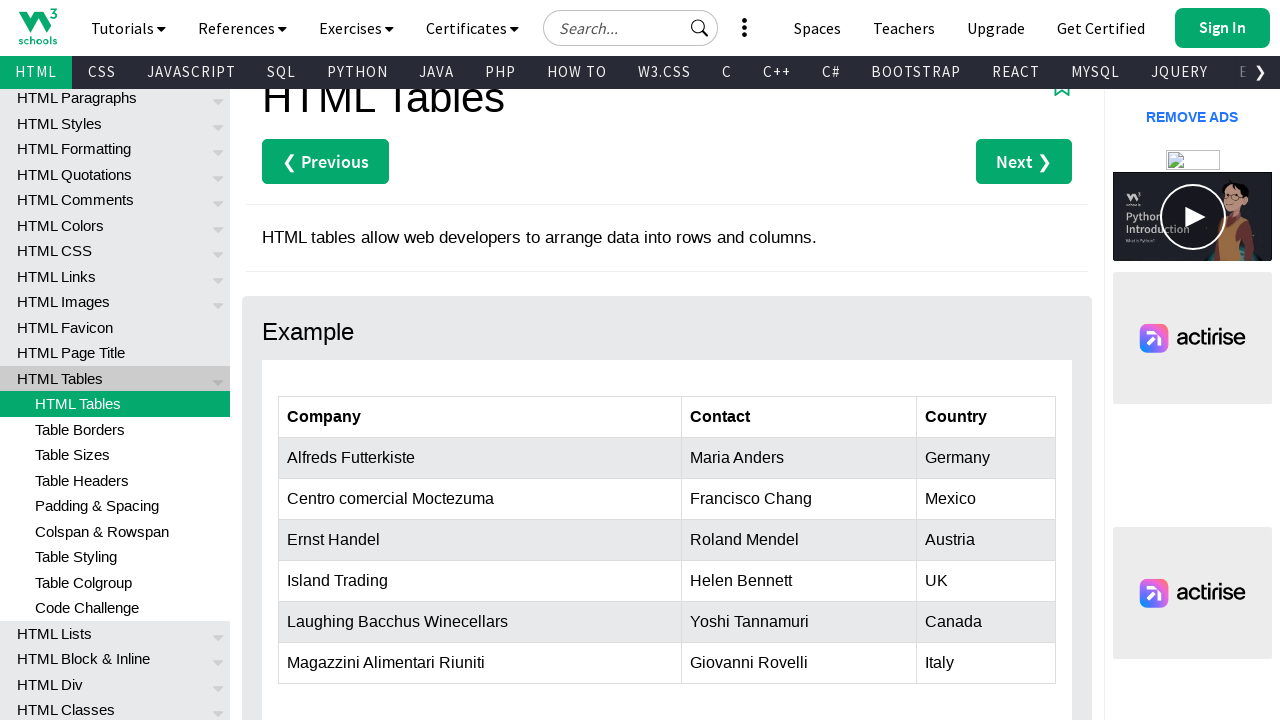

Waited for customers table to be visible
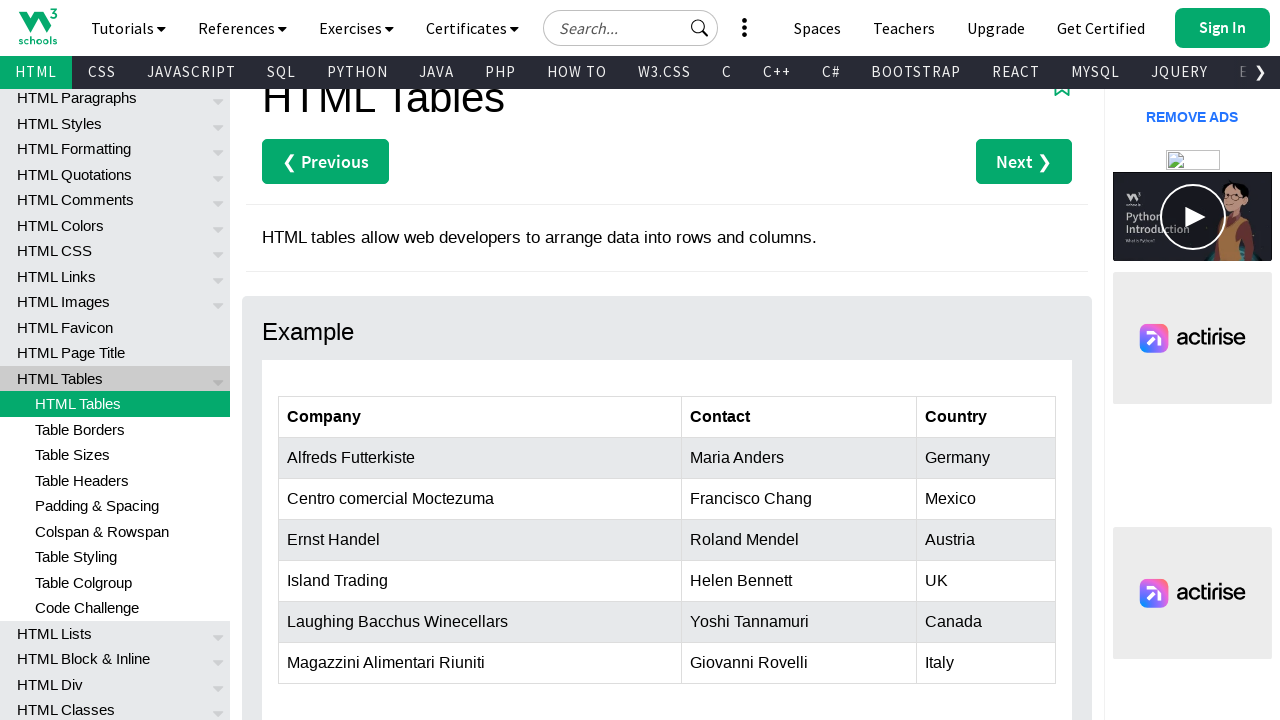

Waited for table rows to load
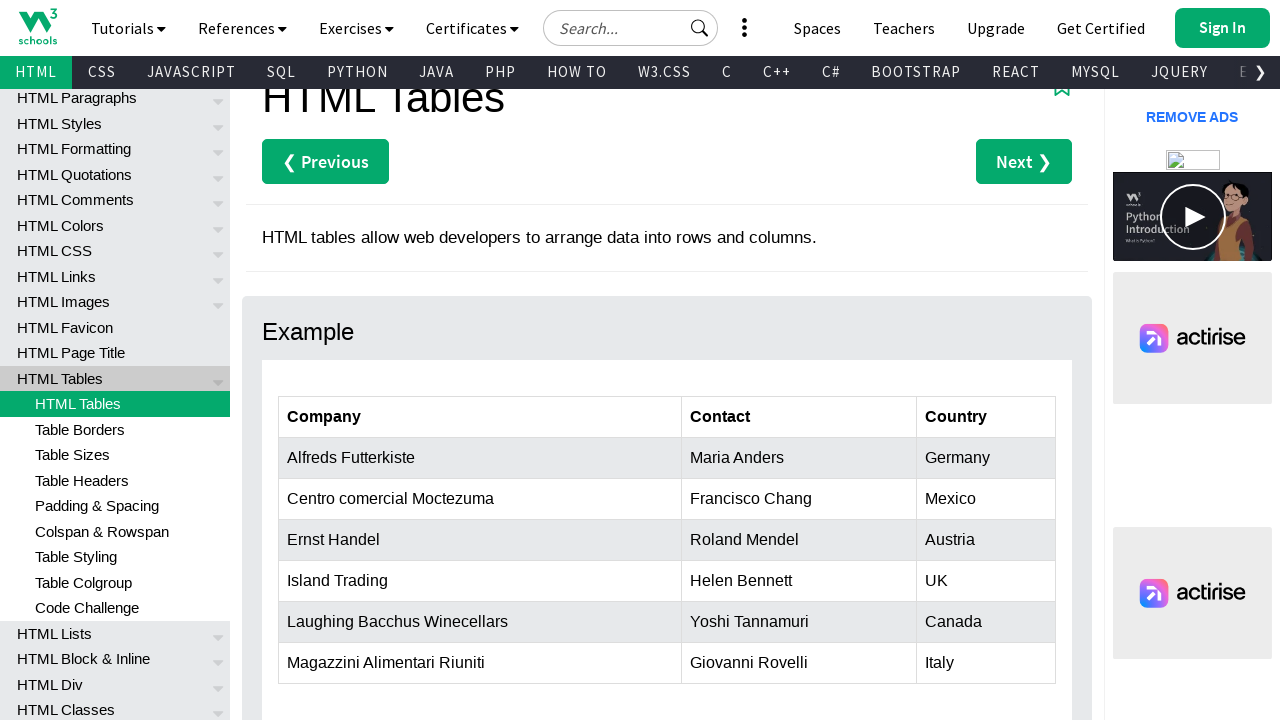

Verified table header is present with Contact column
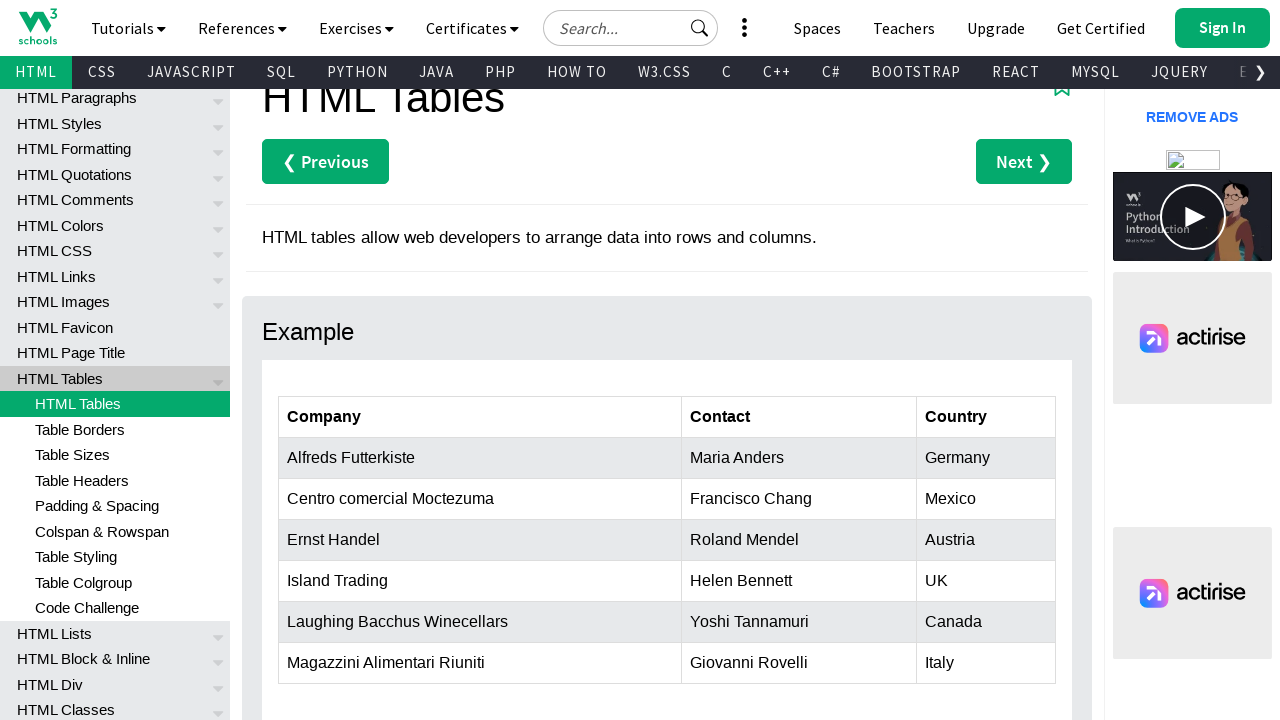

Verified table data rows are present with UK values
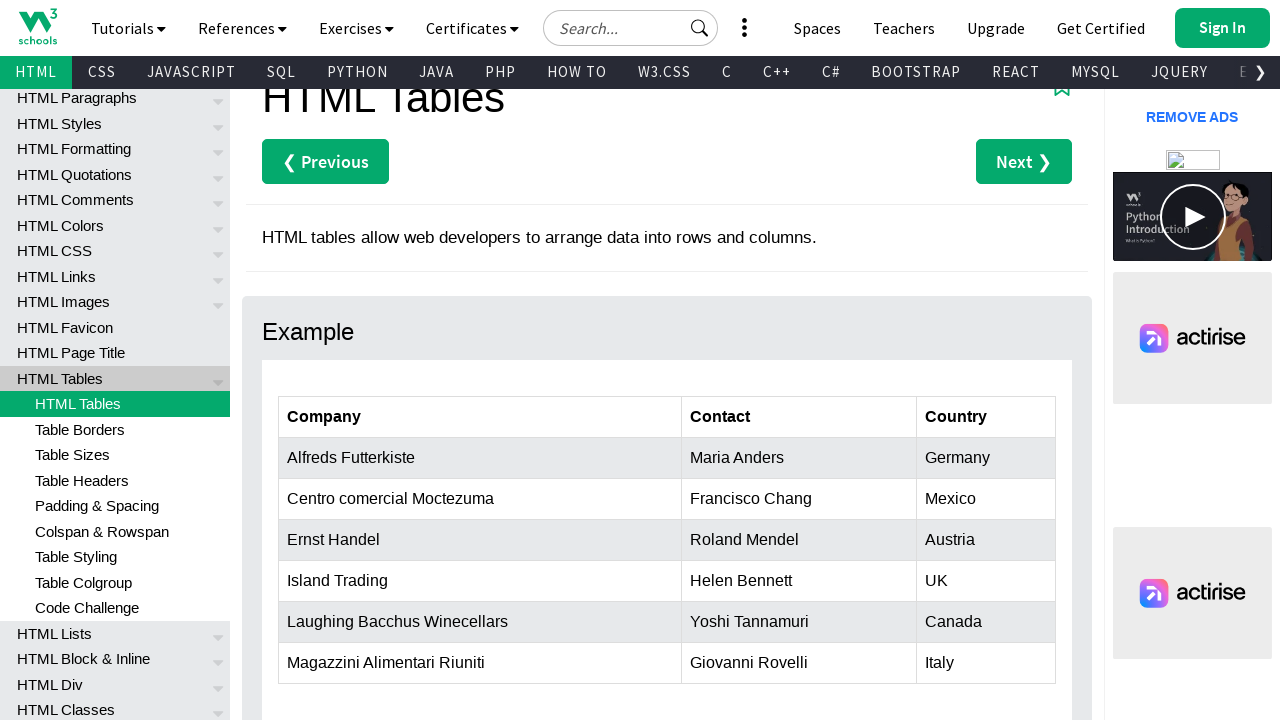

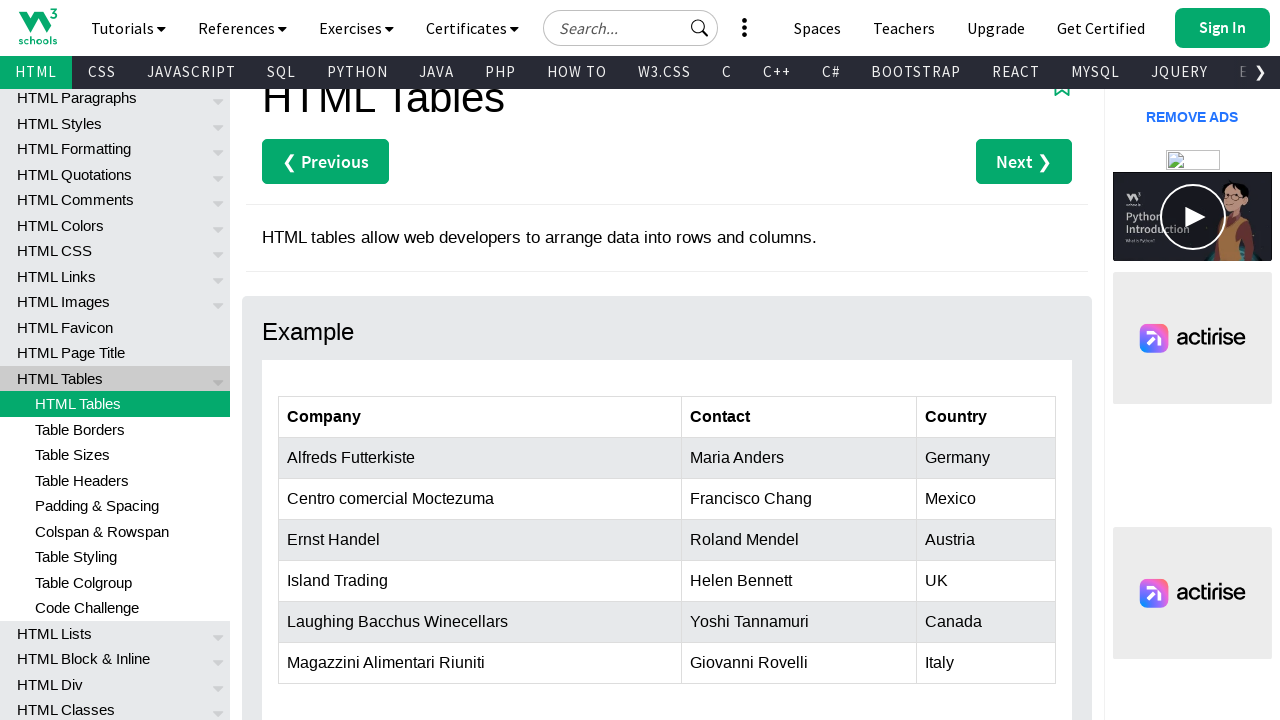